Tests dynamic content loading by clicking the start button and waiting for the "Hello World!" text to appear on the page.

Starting URL: https://the-internet.herokuapp.com/dynamic_loading/1

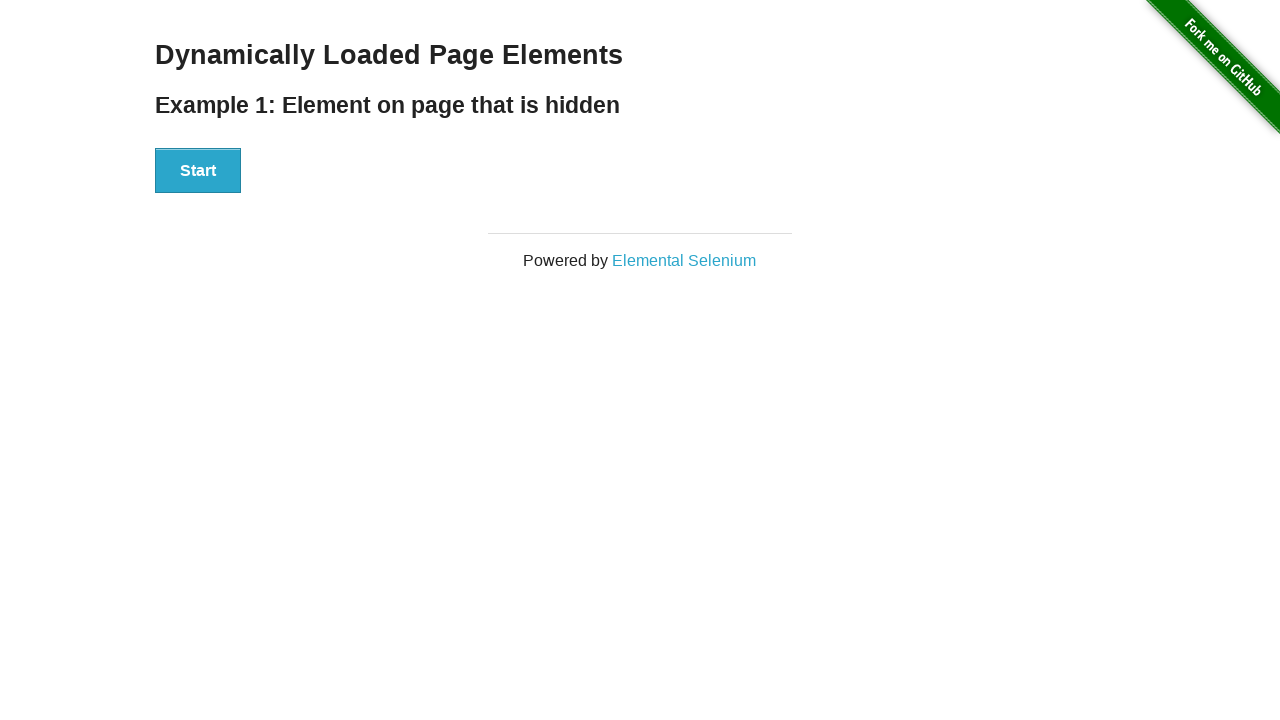

Clicked the Start button to begin dynamic content loading at (198, 171) on xpath=//button[text()='Start']
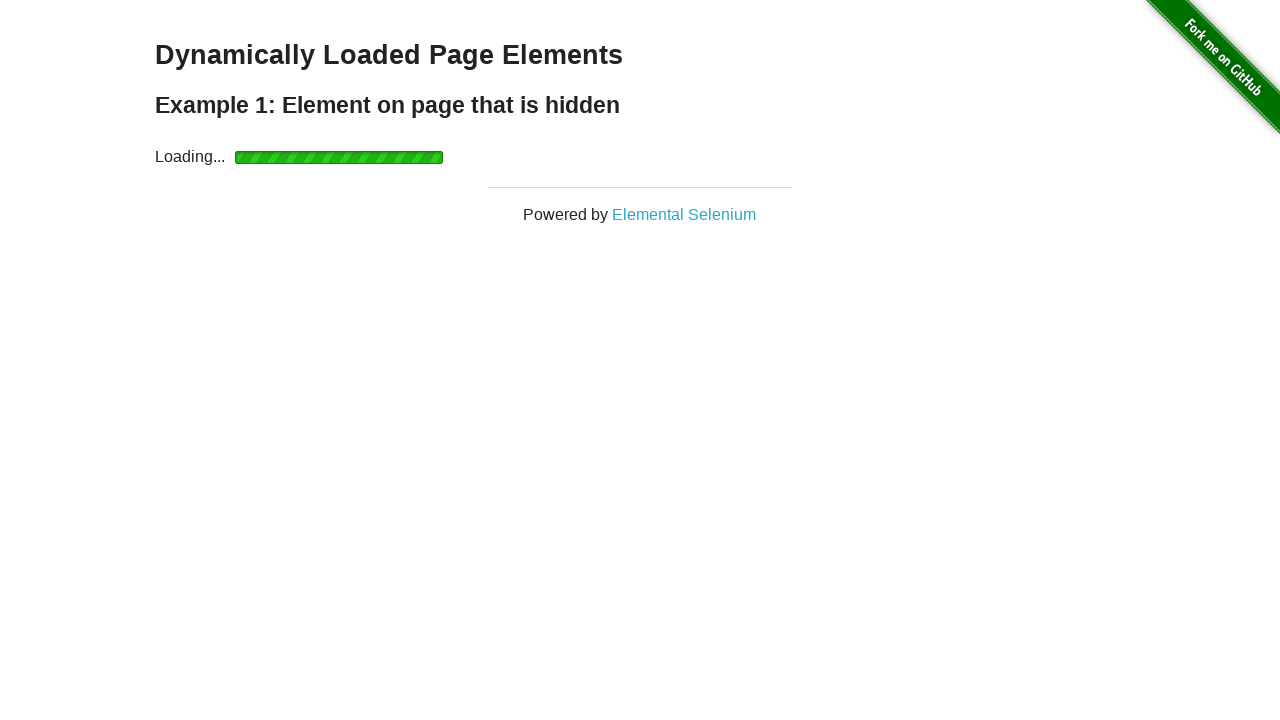

Waited for 'Hello World!' text to appear on the page
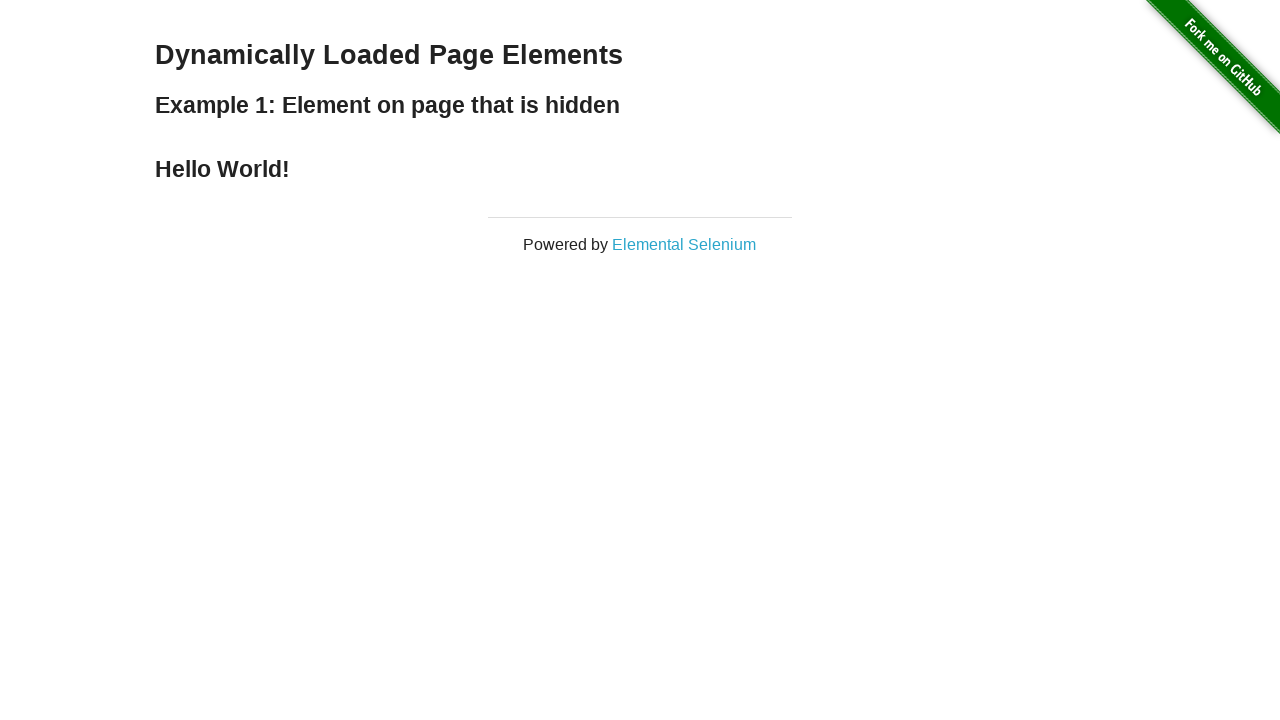

Located the 'Hello World!' text element
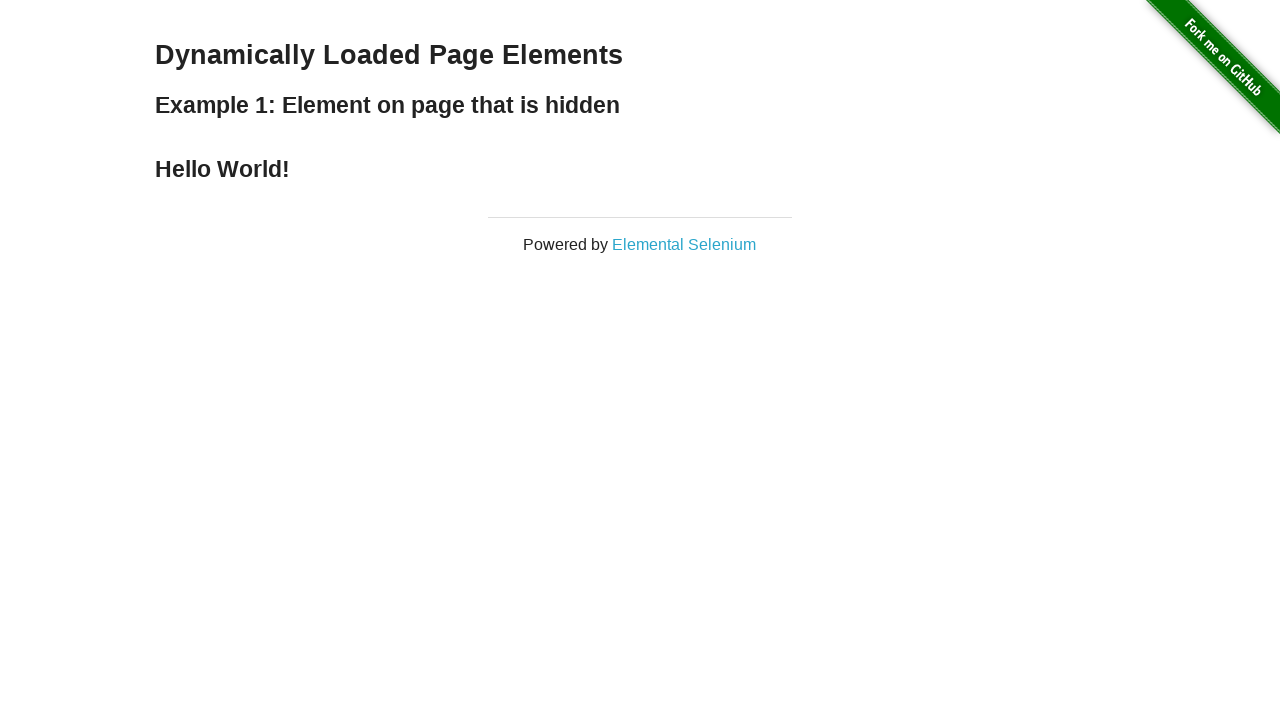

Verified that 'Hello World!' text is visible on the page
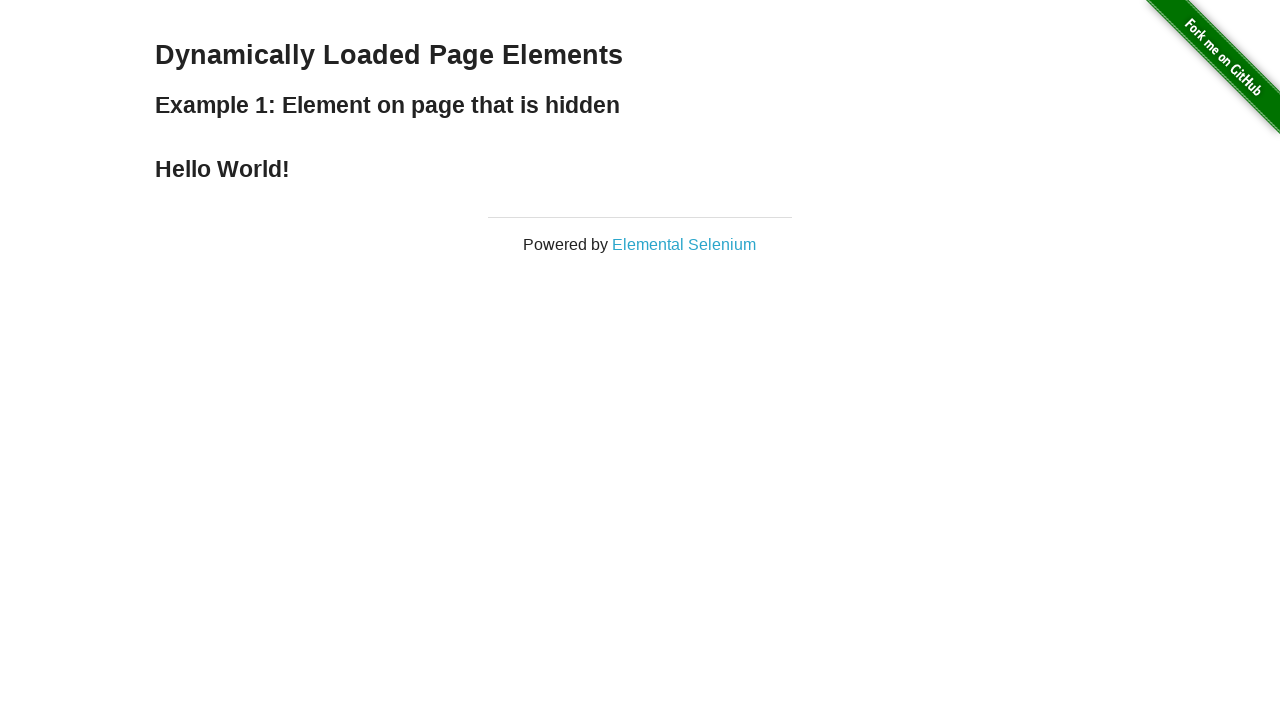

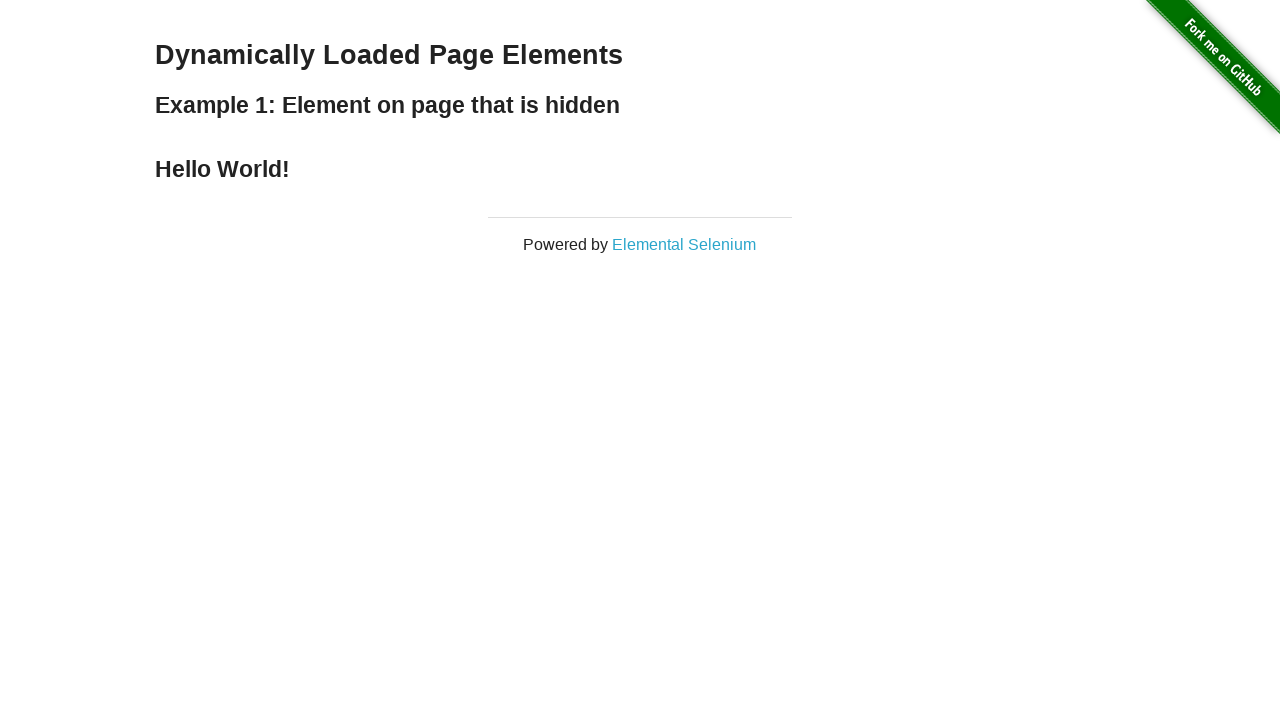